Tests filling out a practice form by entering first name, last name, and selecting a gender option

Starting URL: https://demoqa.com/automation-practice-form

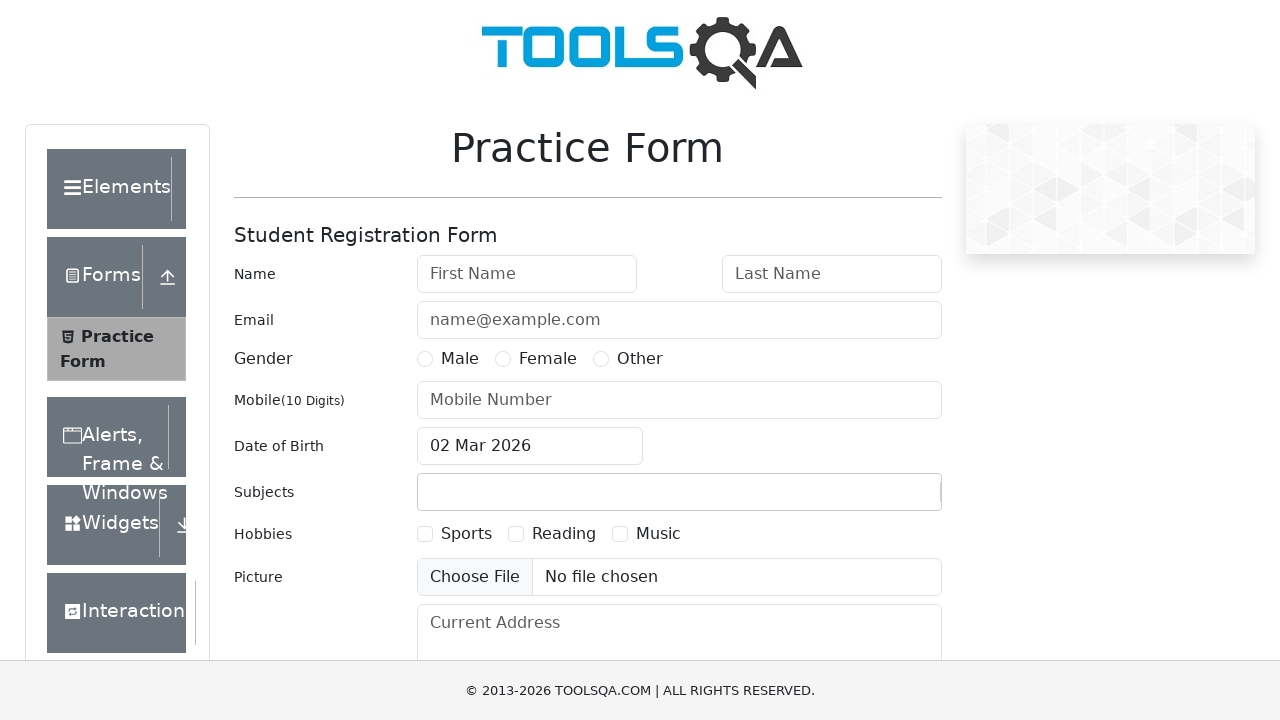

Filled first name field with 'John' on #firstName
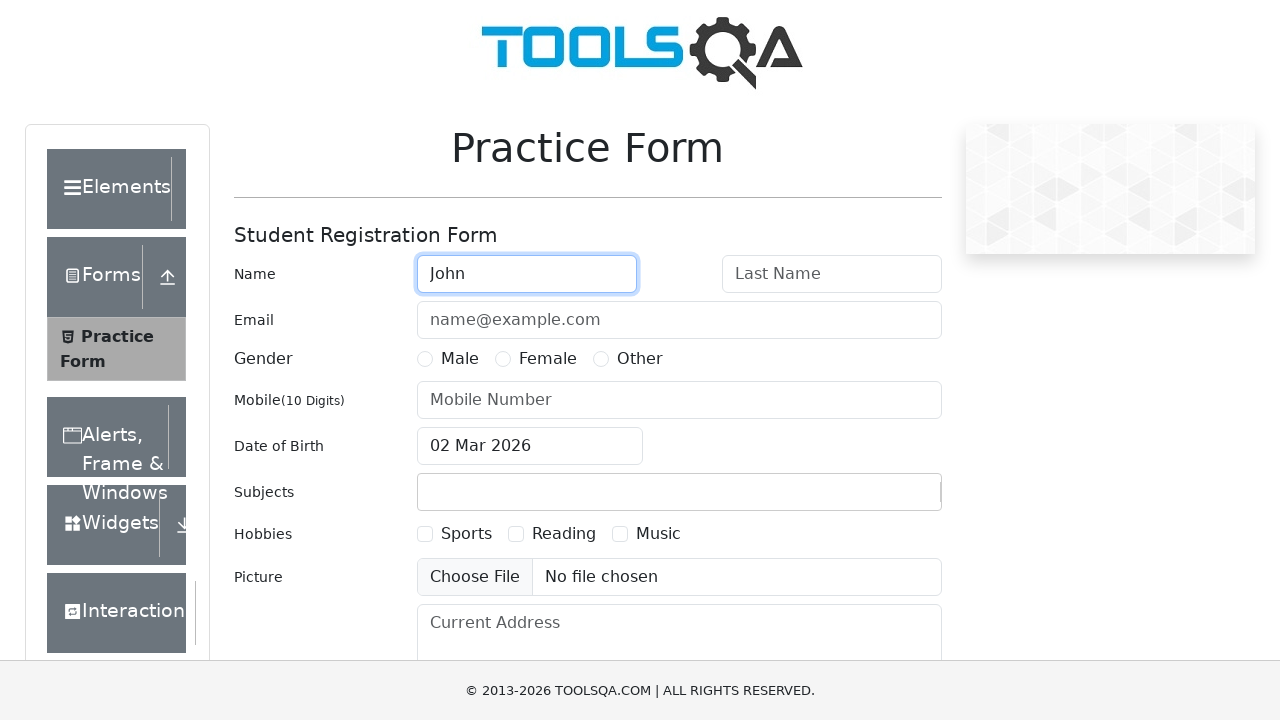

Filled last name field with 'Smith' on #lastName
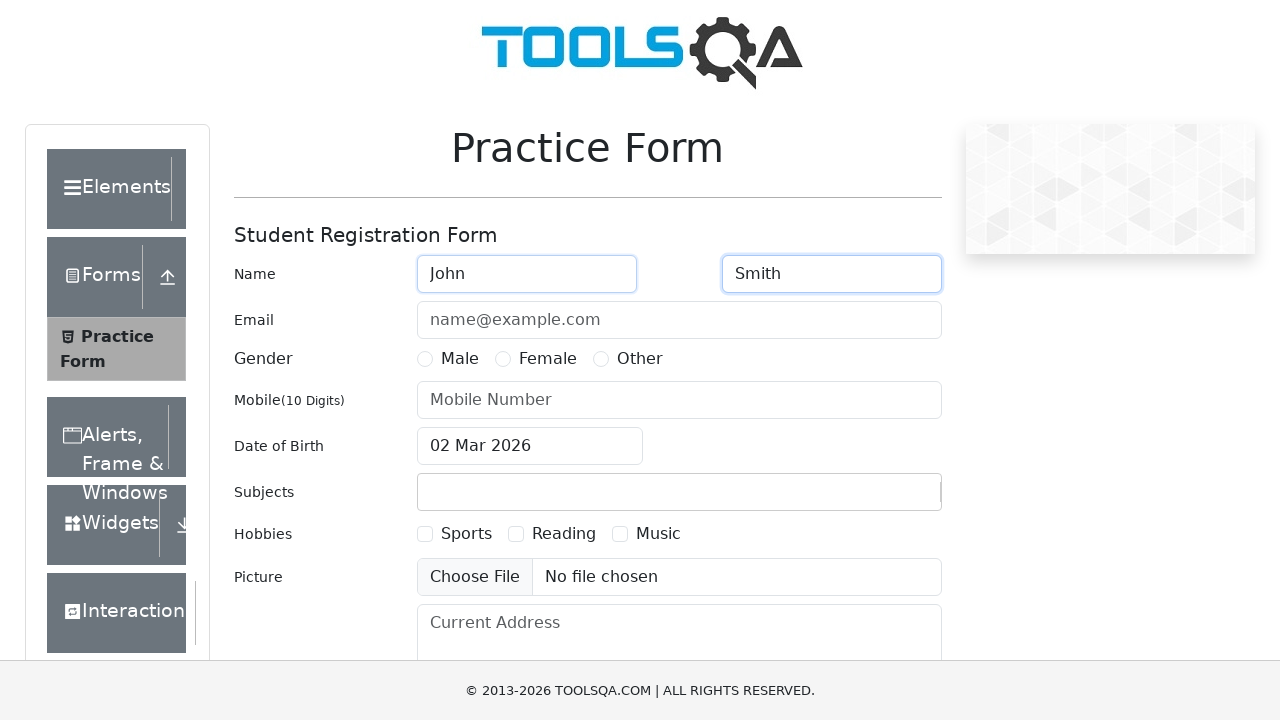

Selected Female gender option at (548, 359) on label:has-text('Female')
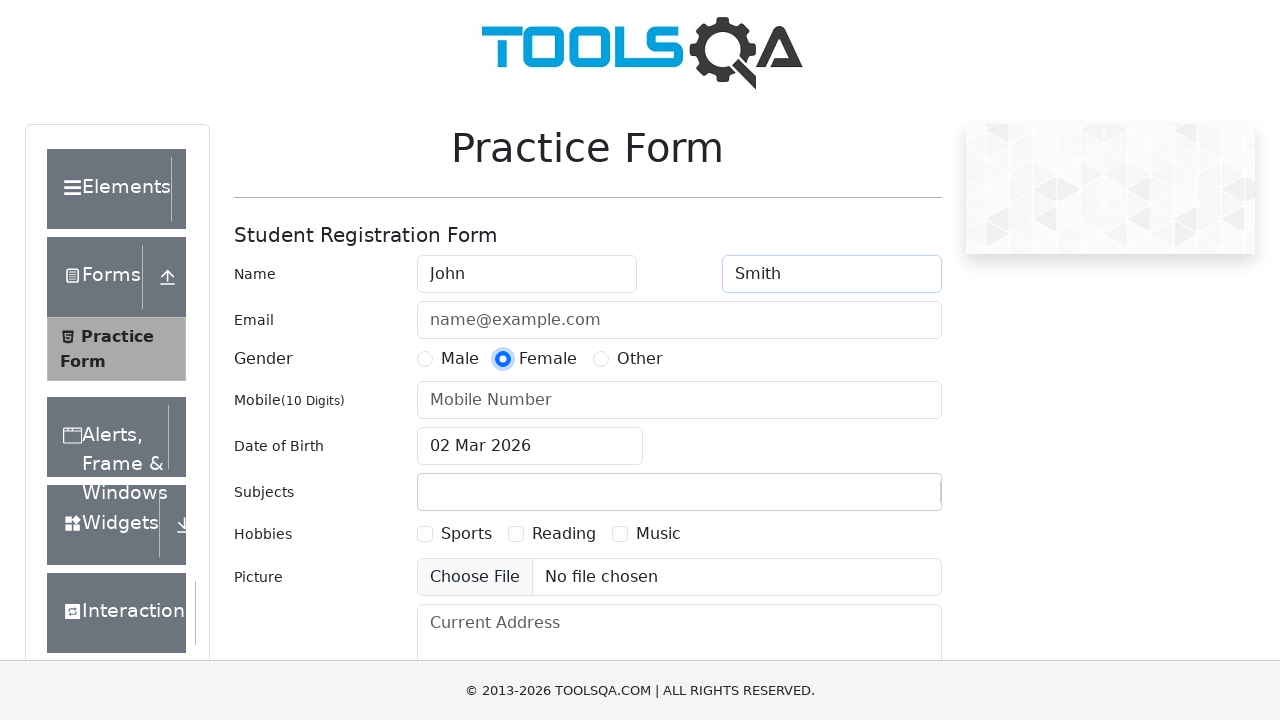

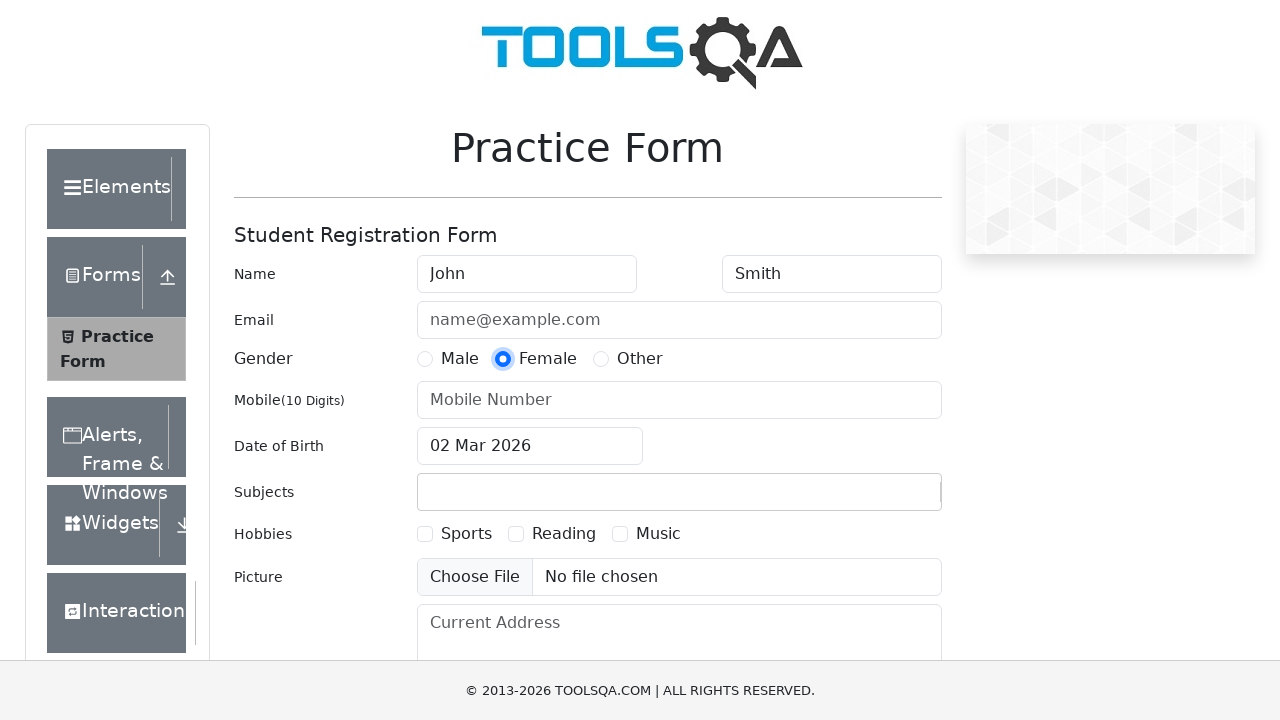